Tests drag-and-drop functionality by grabbing a draggable element, dragging it to a droppable target, and verifying the drop was successful by checking the target text changes to "Dropped!"

Starting URL: http://crossbrowsertesting.github.io/drag-and-drop.html

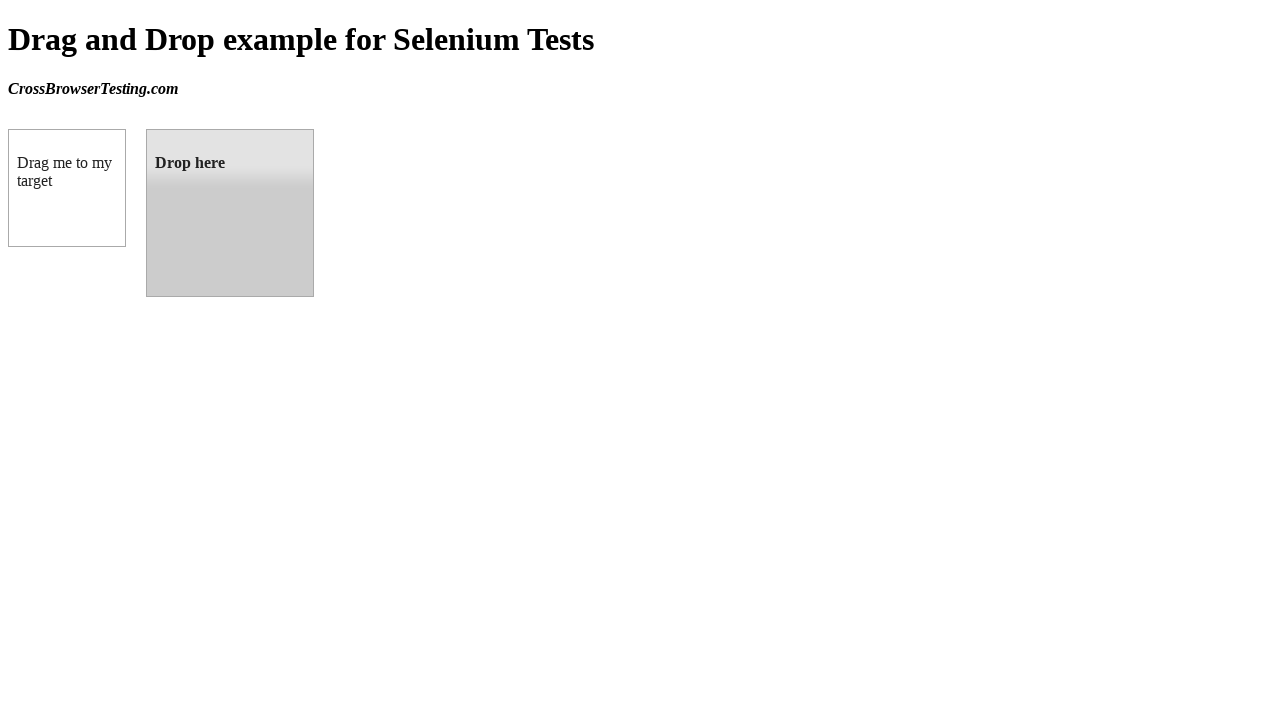

Located draggable element with id 'draggable'
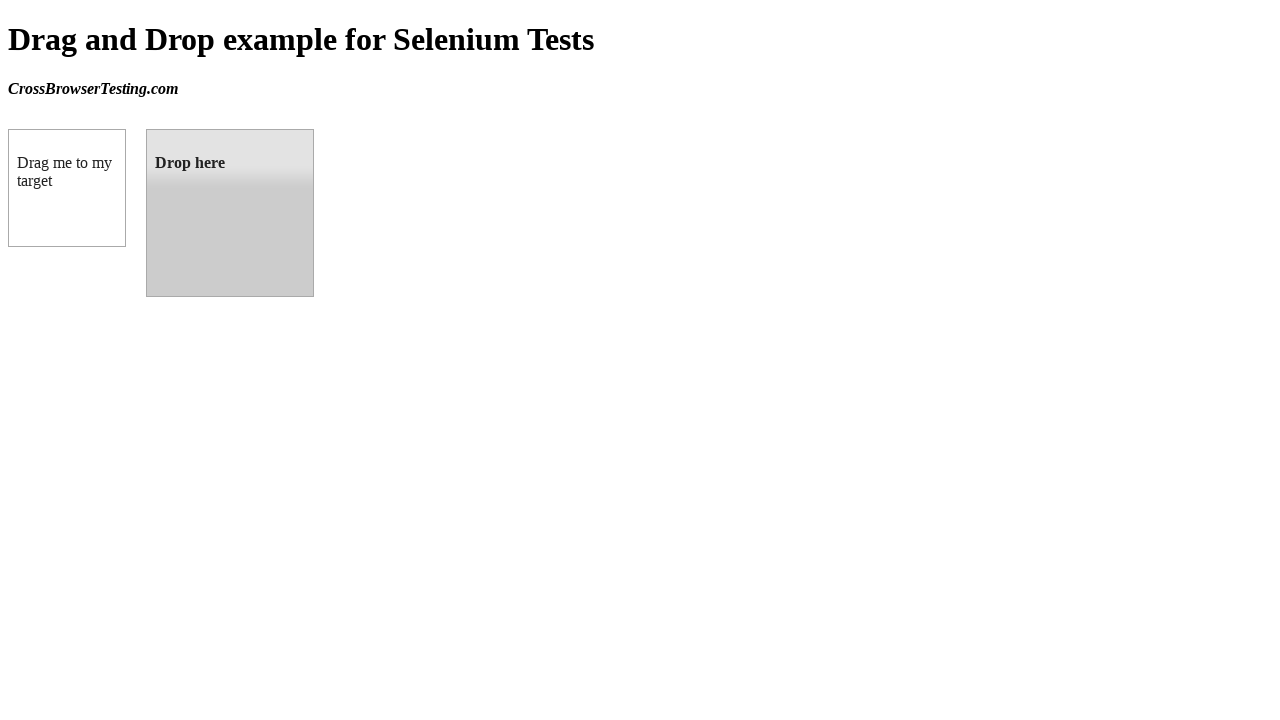

Located droppable element with id 'droppable'
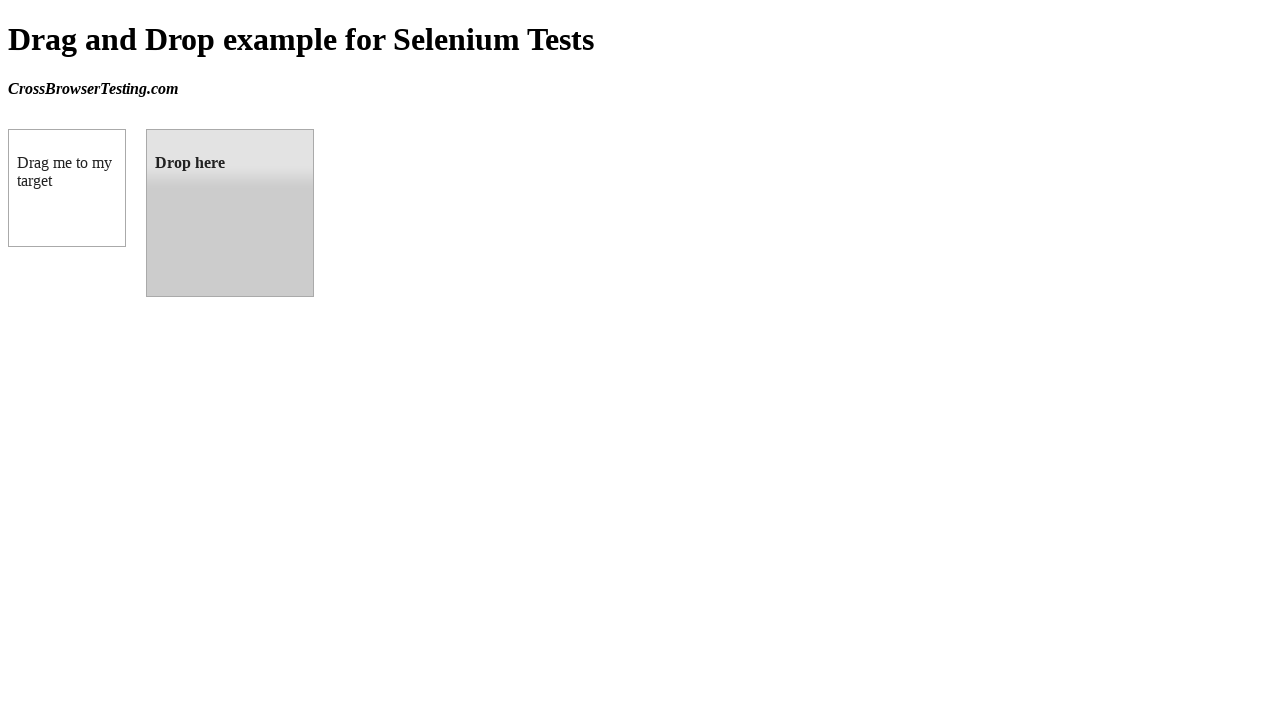

Dragged draggable element onto droppable target at (230, 213)
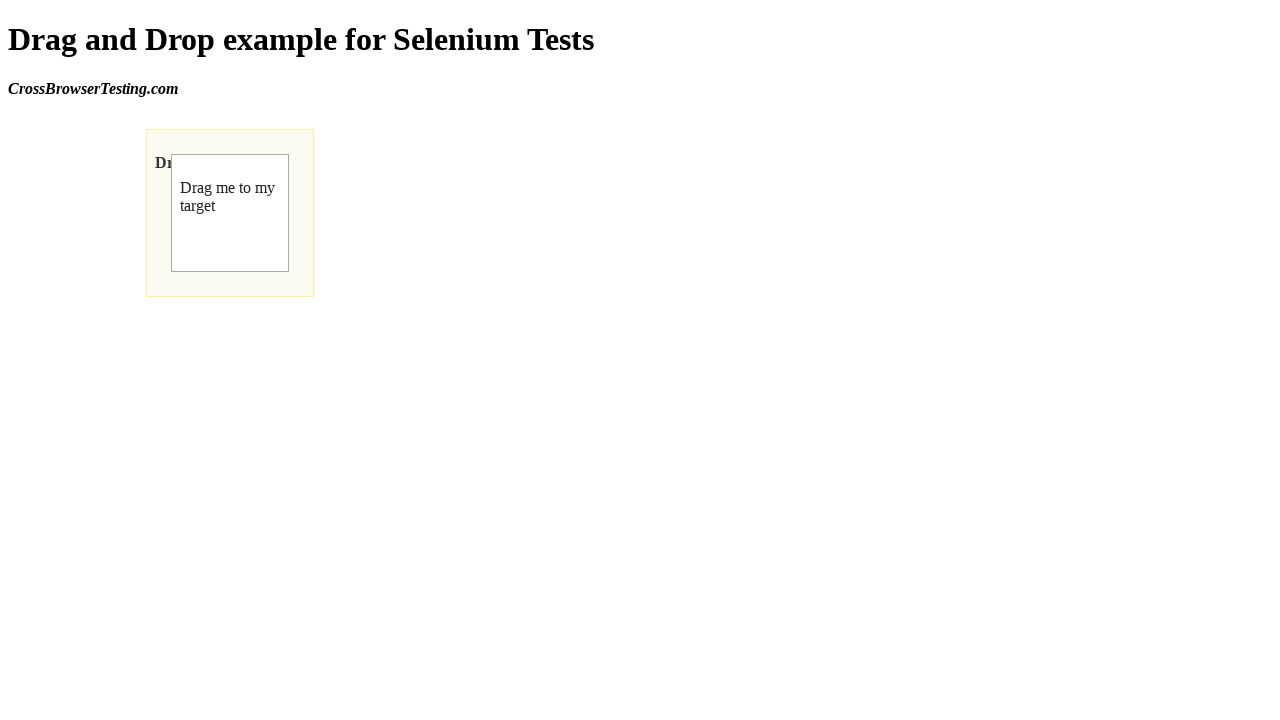

Retrieved text content from droppable element
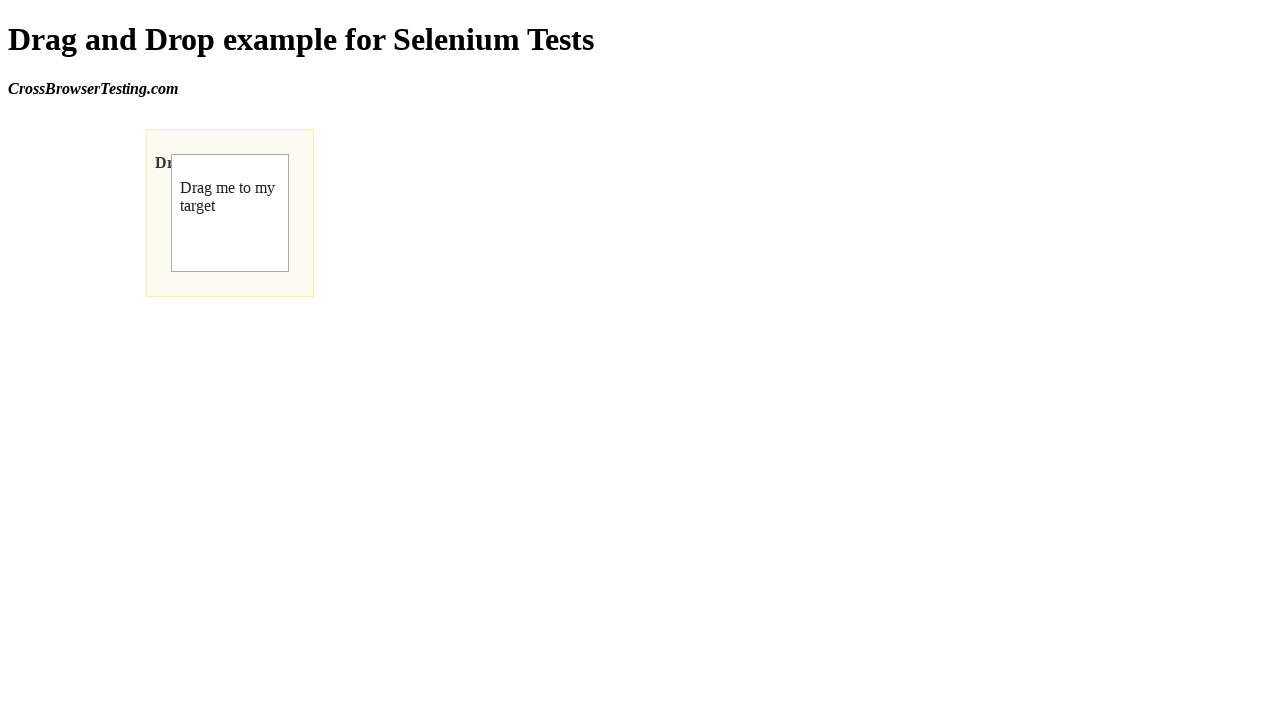

Verified drop was successful - droppable text changed to 'Dropped!'
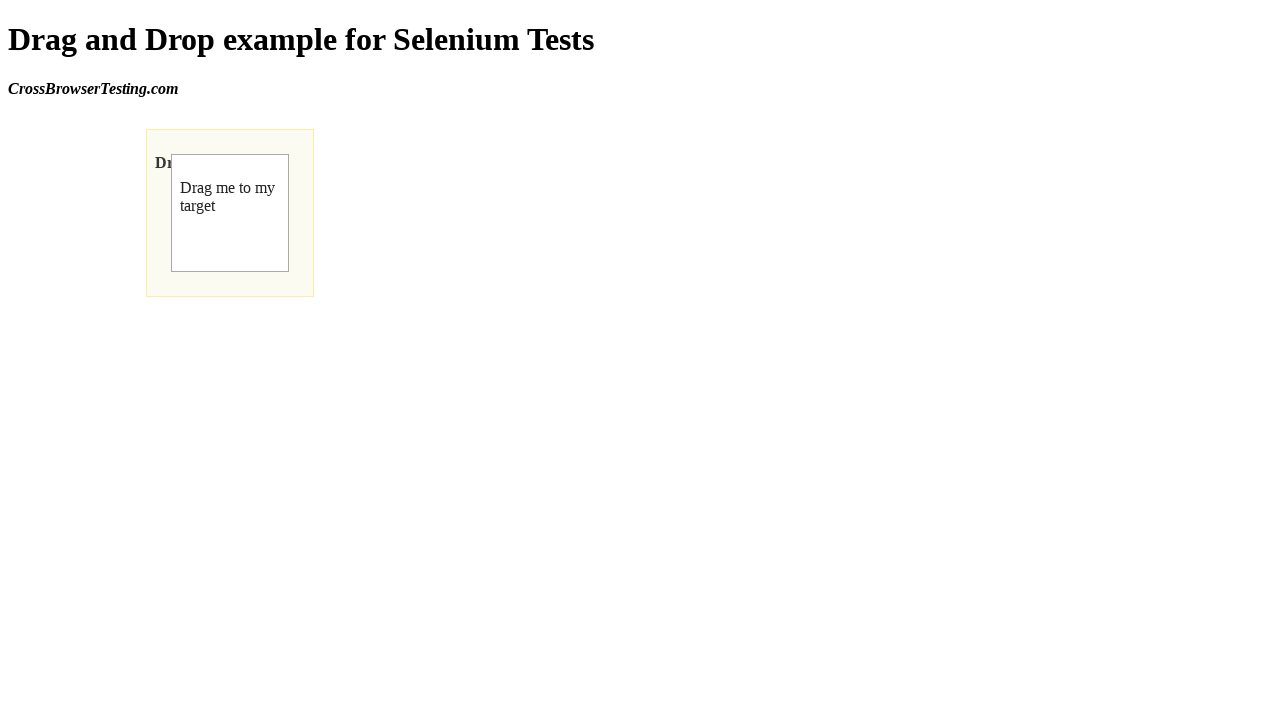

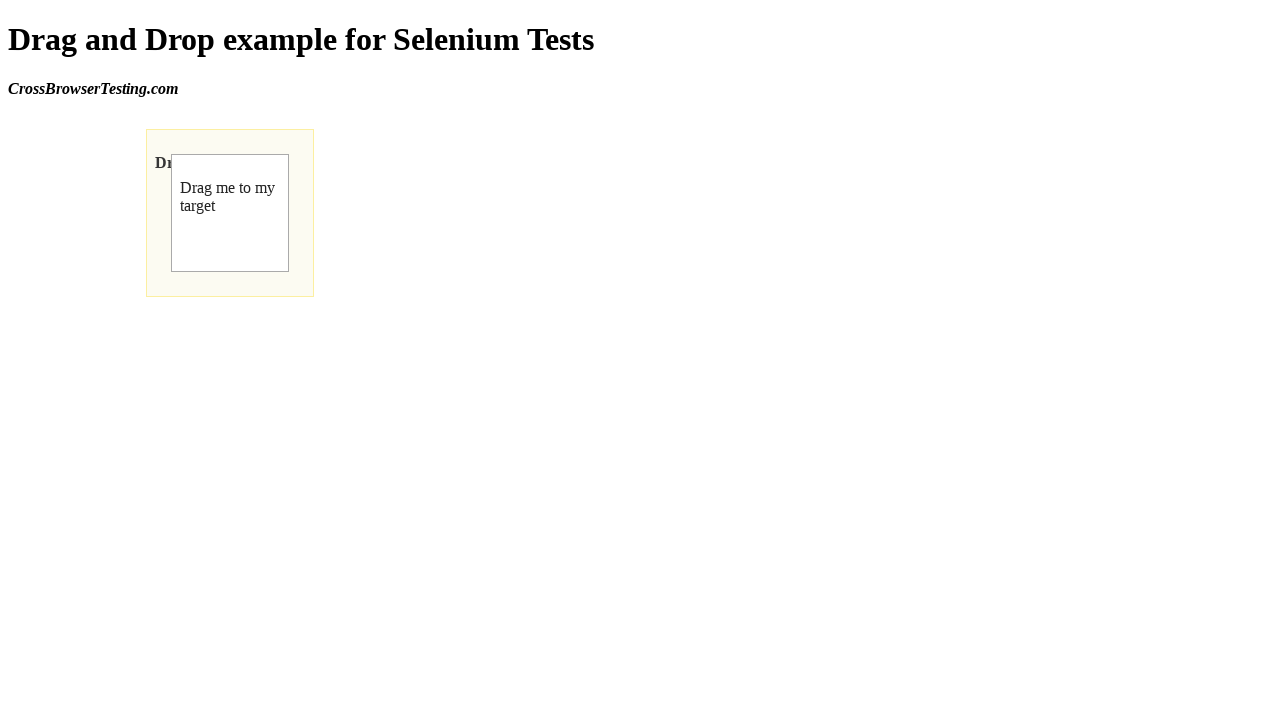